Tests multi-select dropdown functionality by selecting and deselecting options using visible text, index, and value attributes

Starting URL: https://training-support.net/webelements/selects

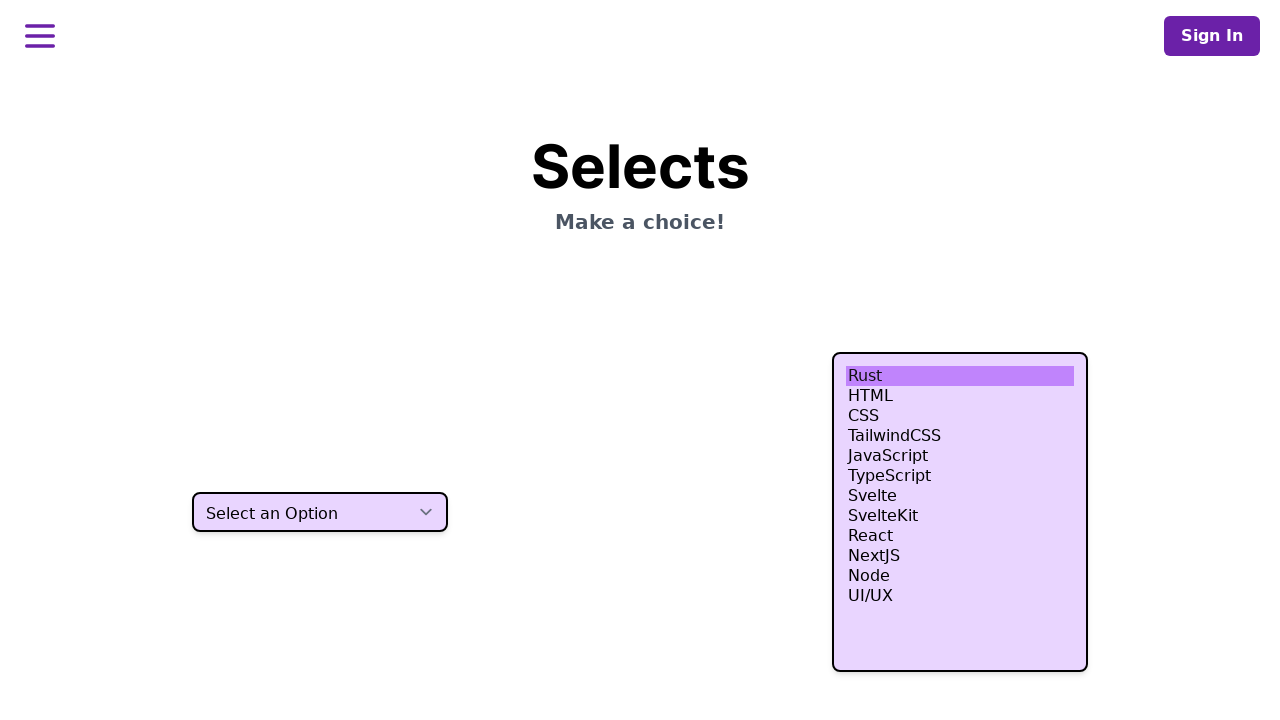

Located multi-select element and counted checked options
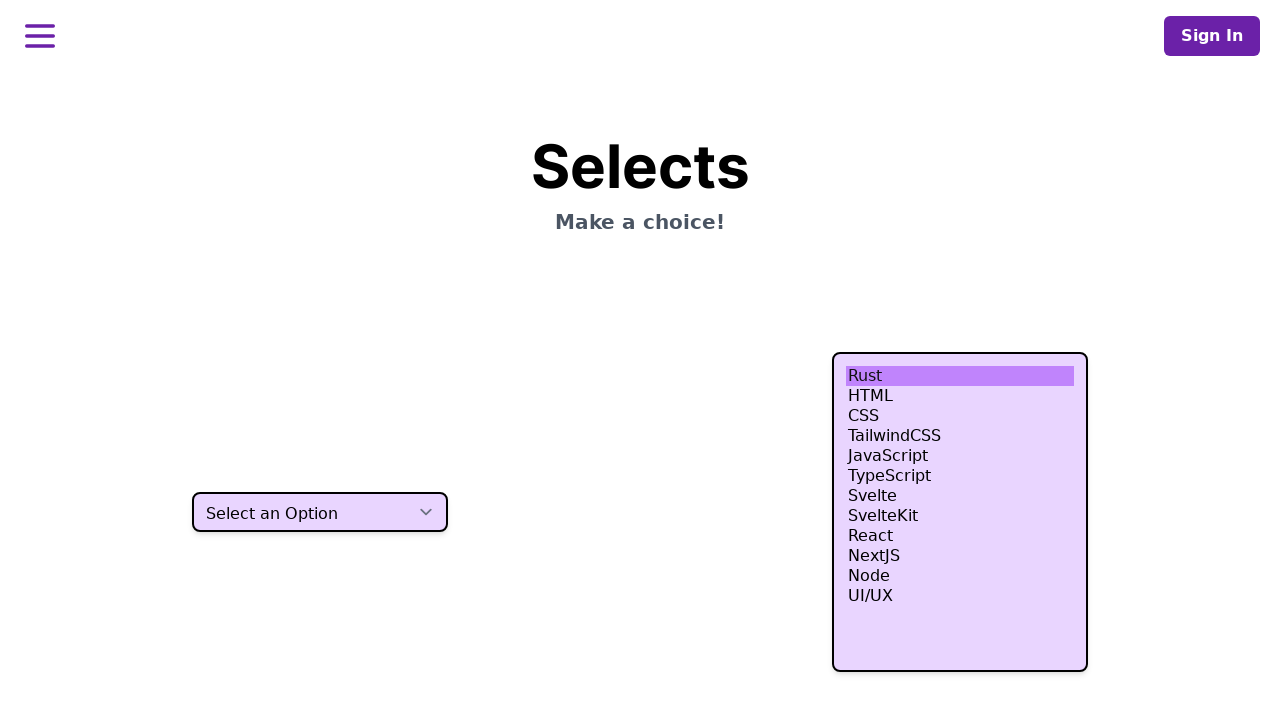

Deselected option 1 by Ctrl+Click at (960, 376) on select.h-80 option:checked >> nth=0
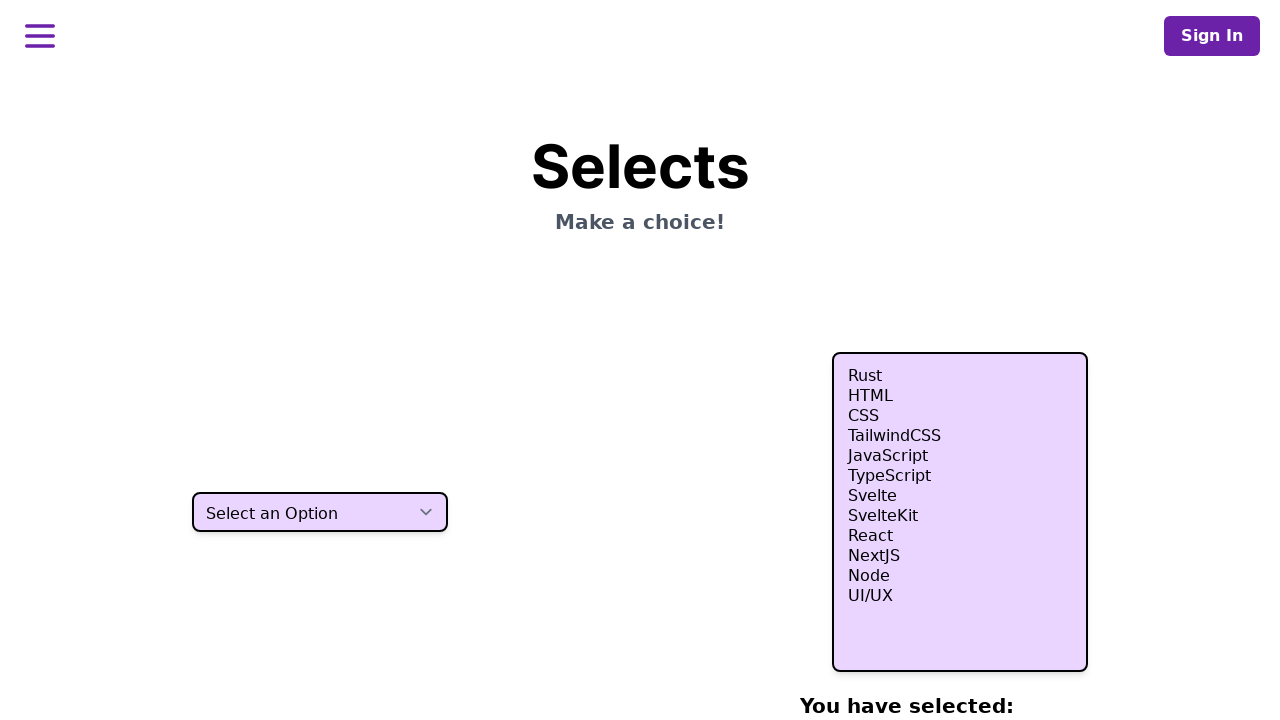

Selected 'HTML' option by visible text on select.h-80
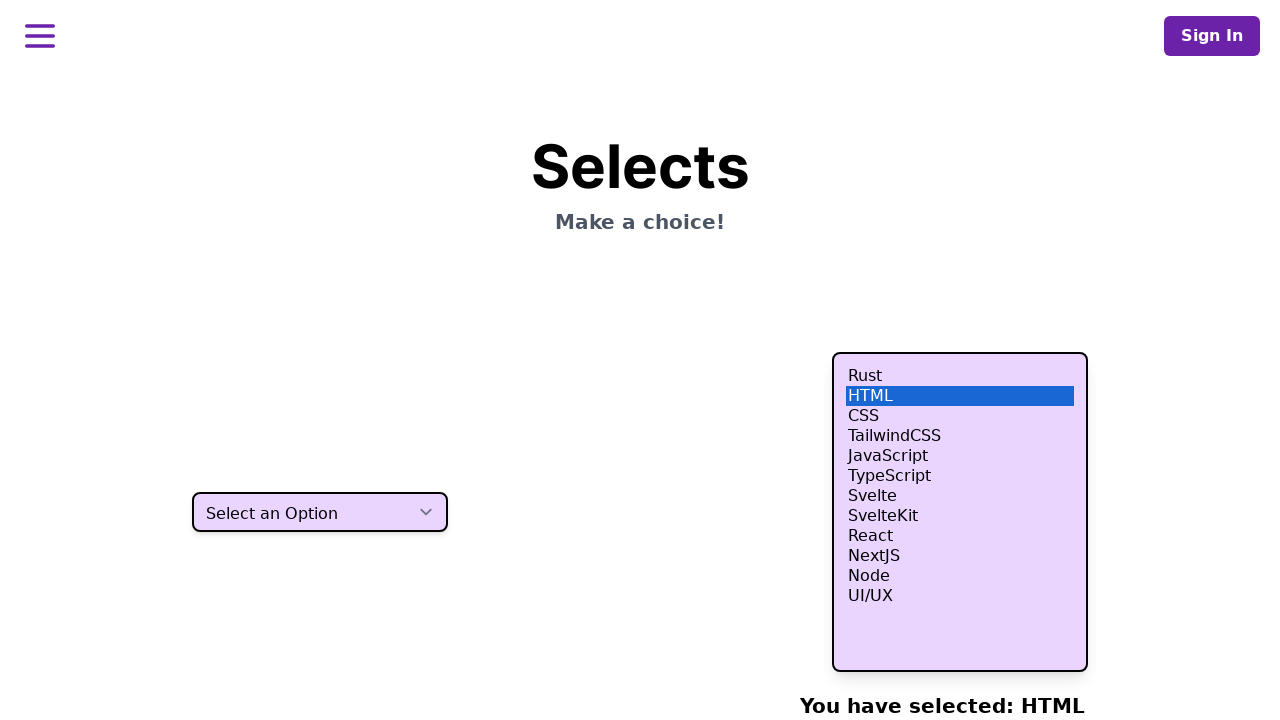

Selected options at indices 3, 4, and 5 on select.h-80
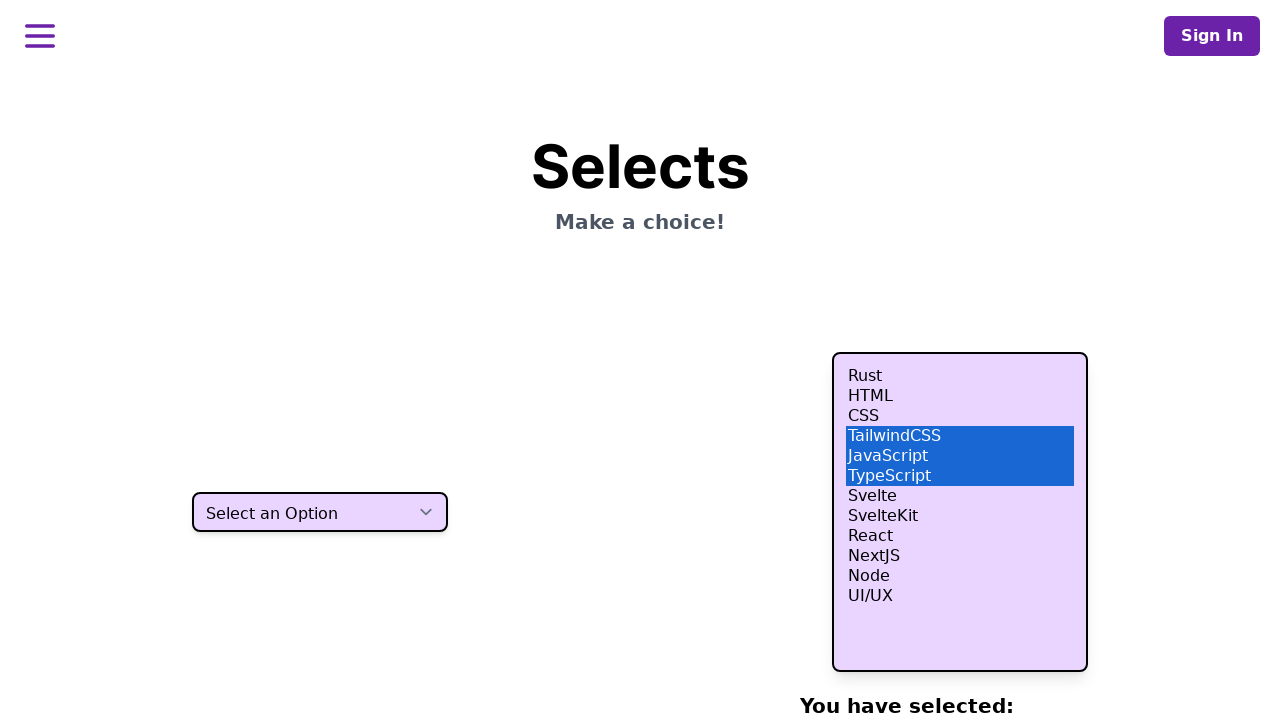

Selected 'Node' option using value 'nodejs' on select.h-80
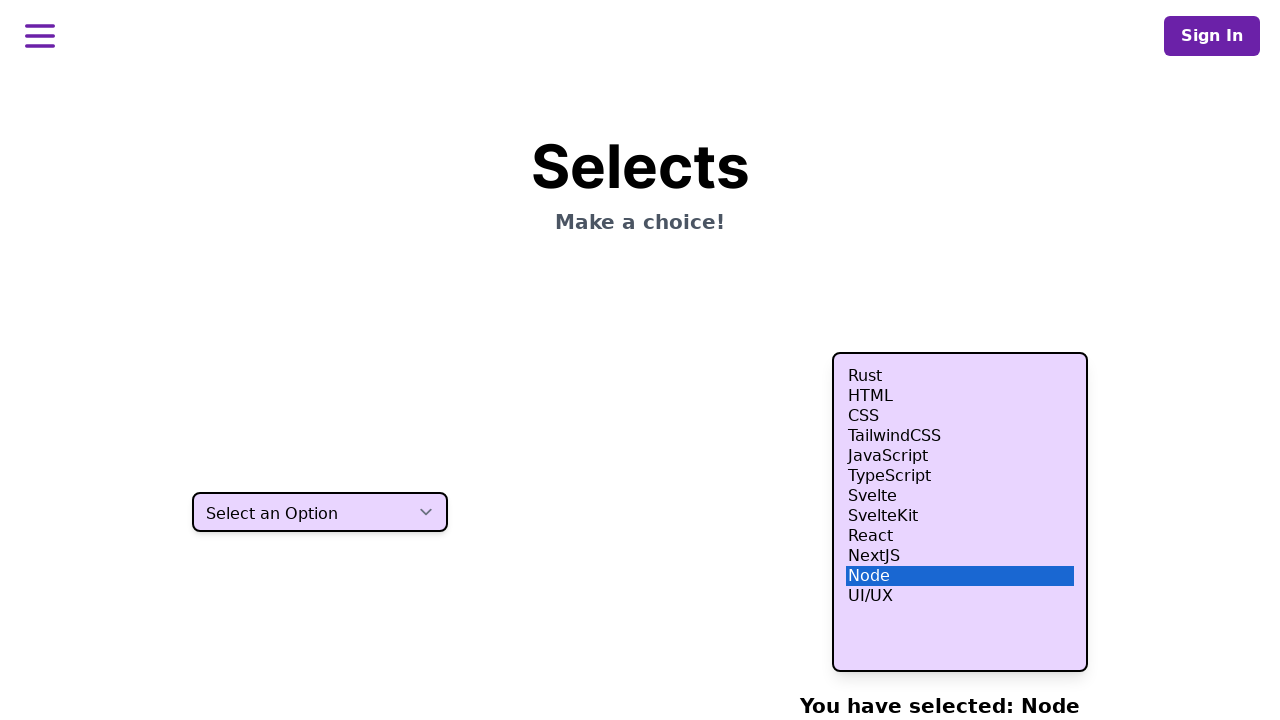

Deselected index 4 and re-selected HTML, index 3, index 5, and nodejs option on select.h-80
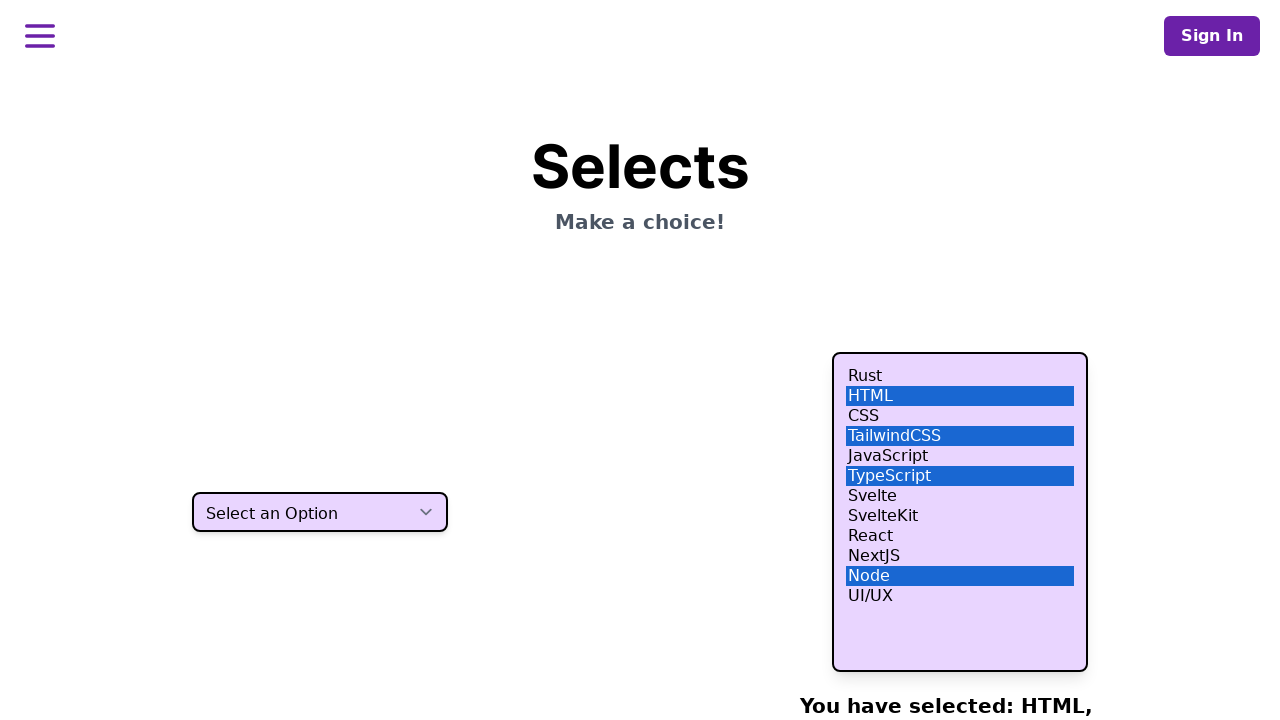

Waited 500ms to observe final multi-select state
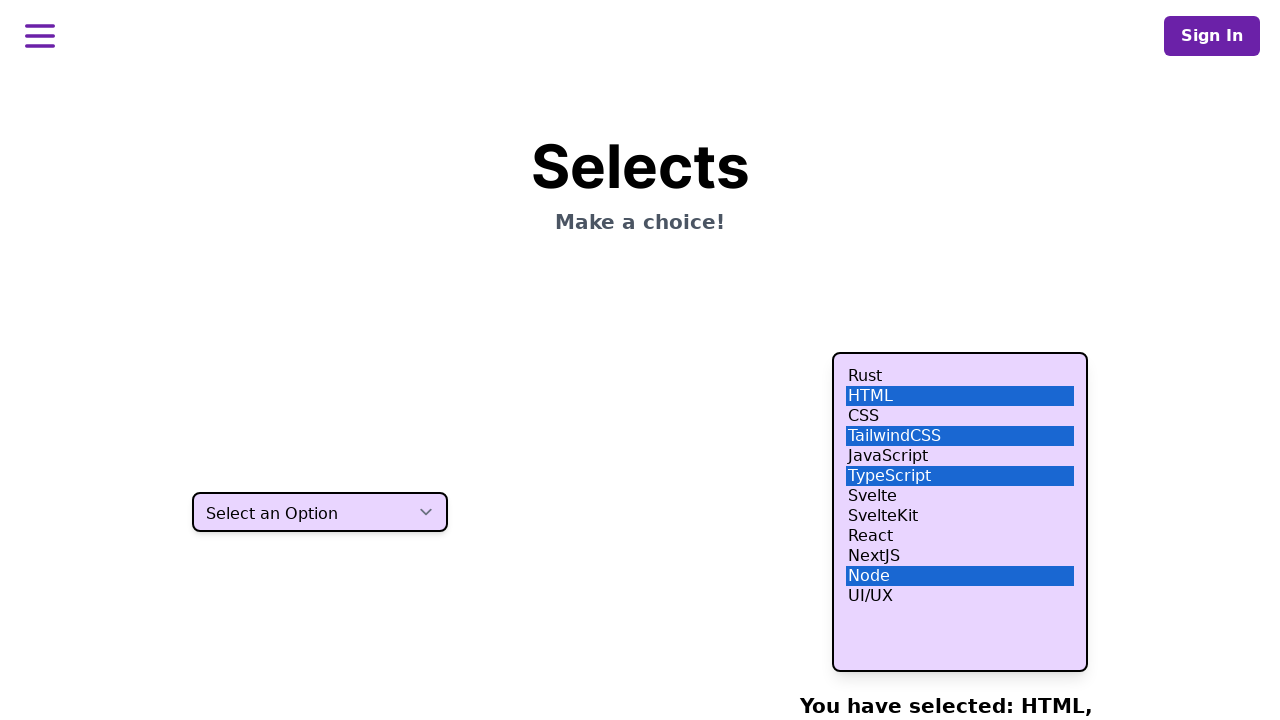

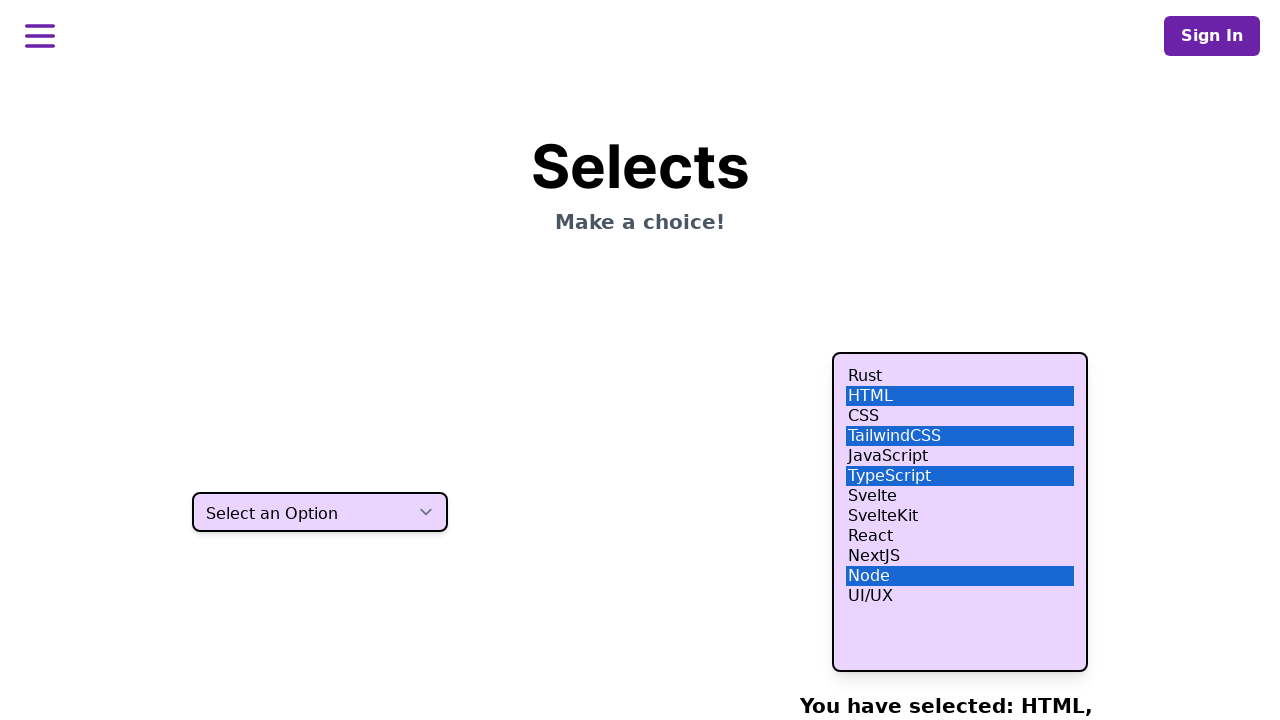